Tests JavaScript alert acceptance by clicking a button that triggers an alert, accepting it, and verifying the result message displays "You successfully clicked an alert"

Starting URL: https://testcenter.techproeducation.com/index.php?page=javascript-alerts

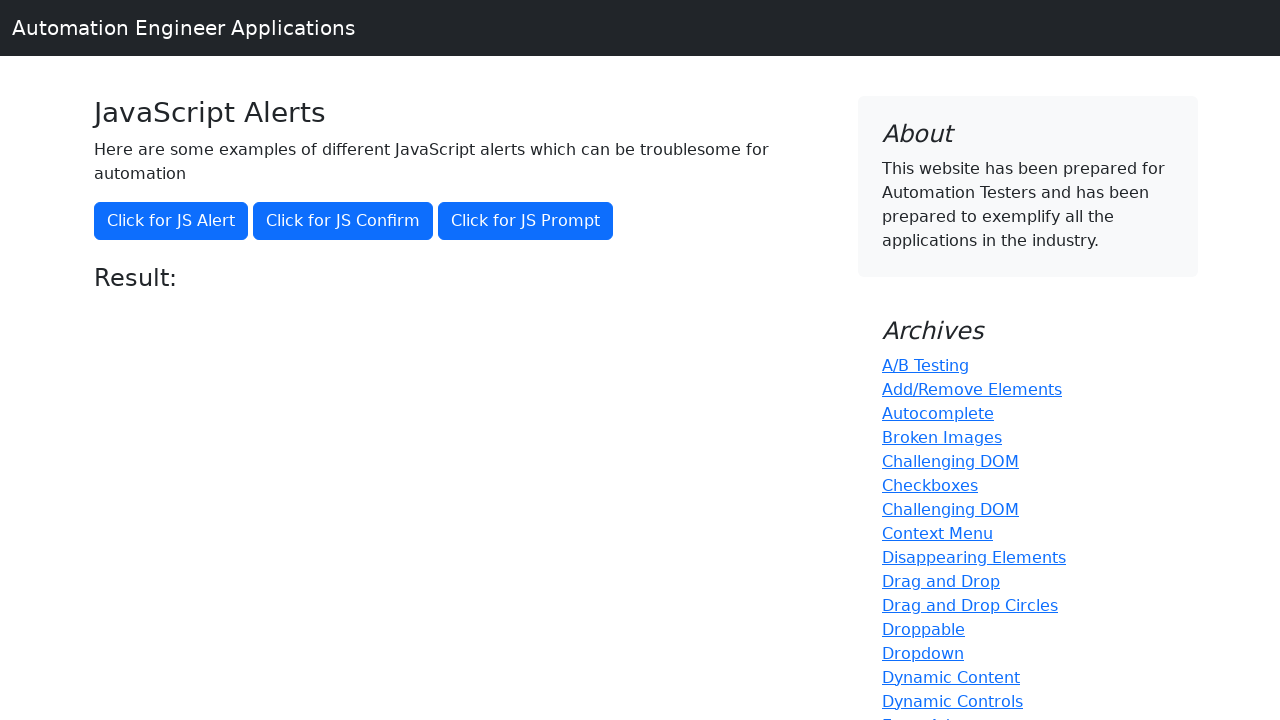

Set up dialog handler to automatically accept alerts
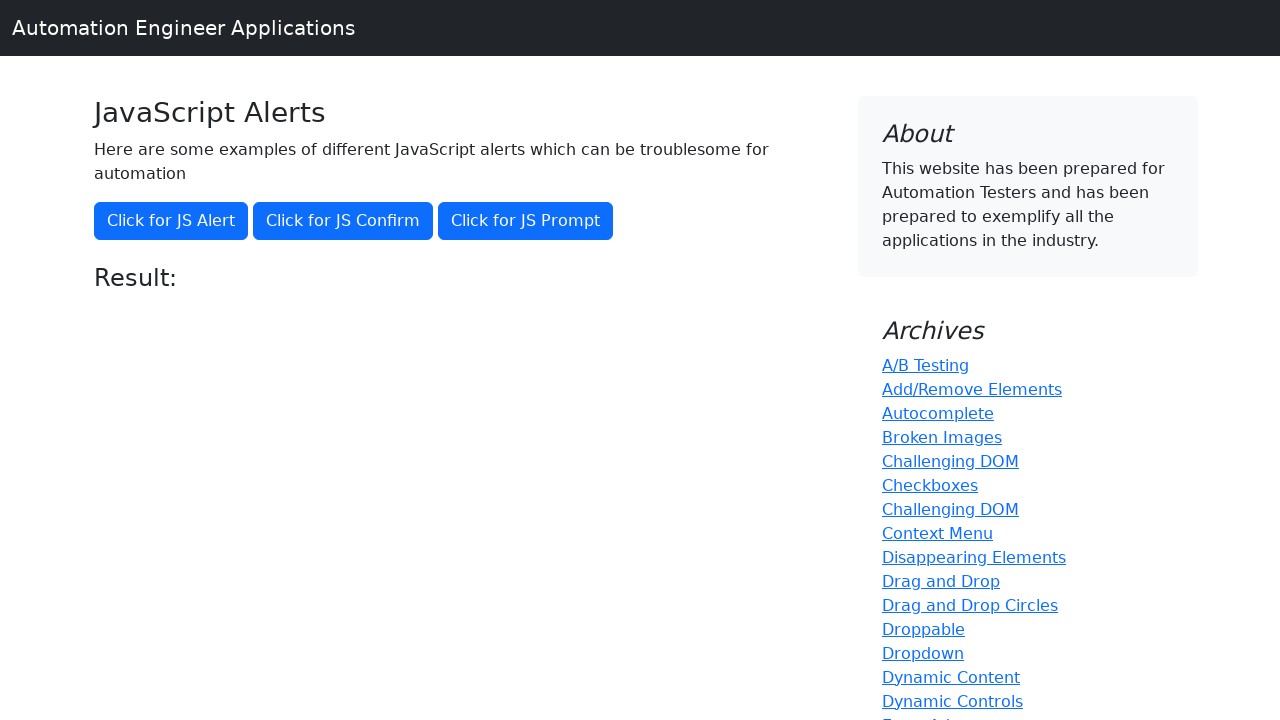

Clicked button to trigger JavaScript alert at (171, 221) on xpath=//*[text()='Click for JS Alert']
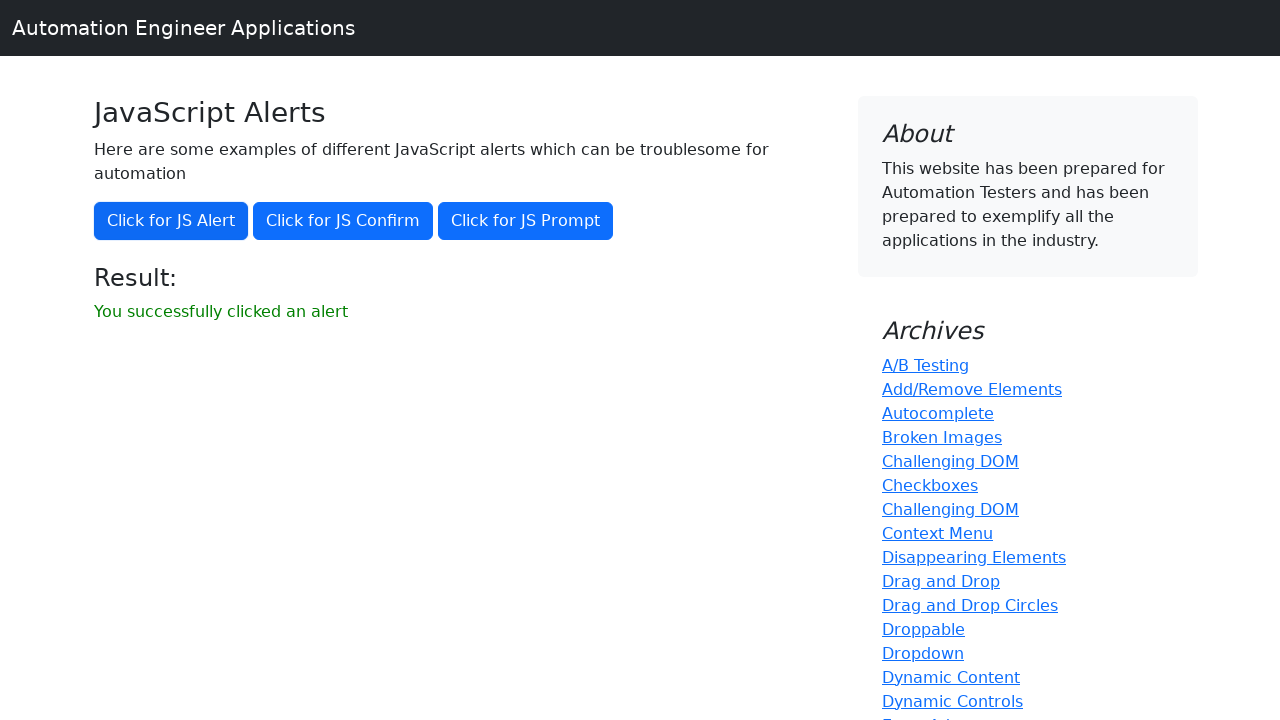

Result message element loaded after alert was accepted
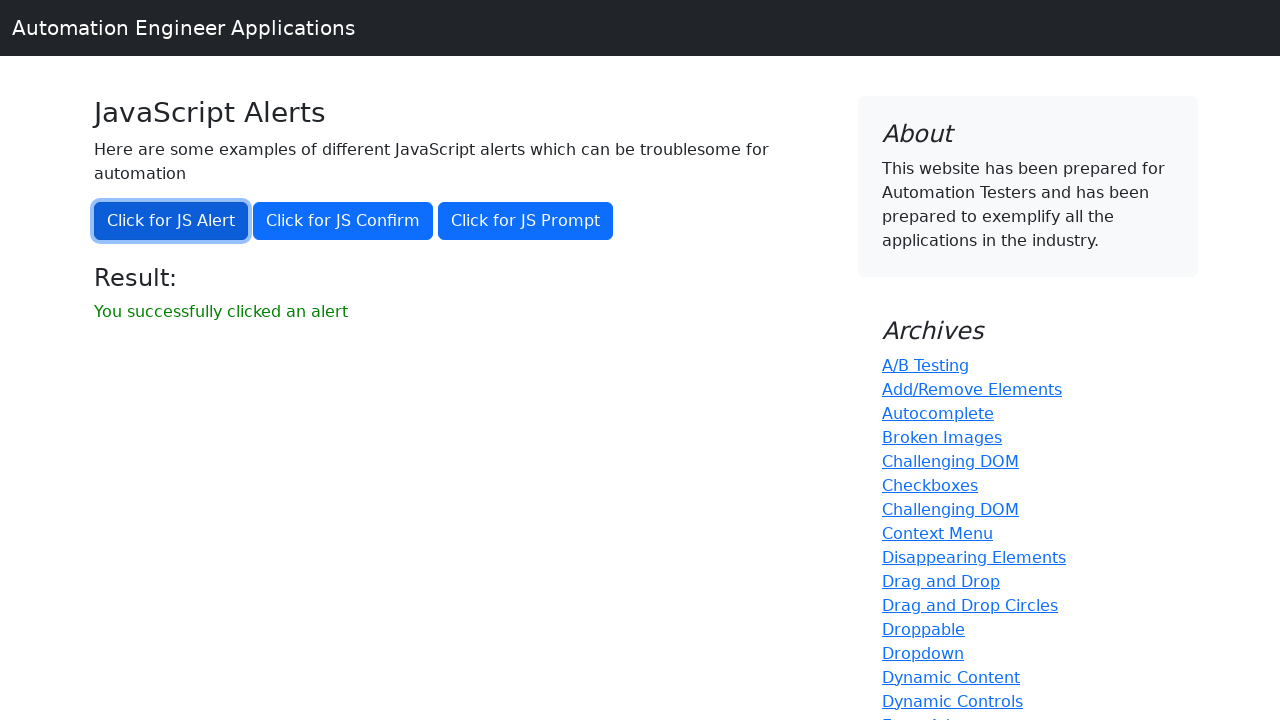

Retrieved result text: 'You successfully clicked an alert'
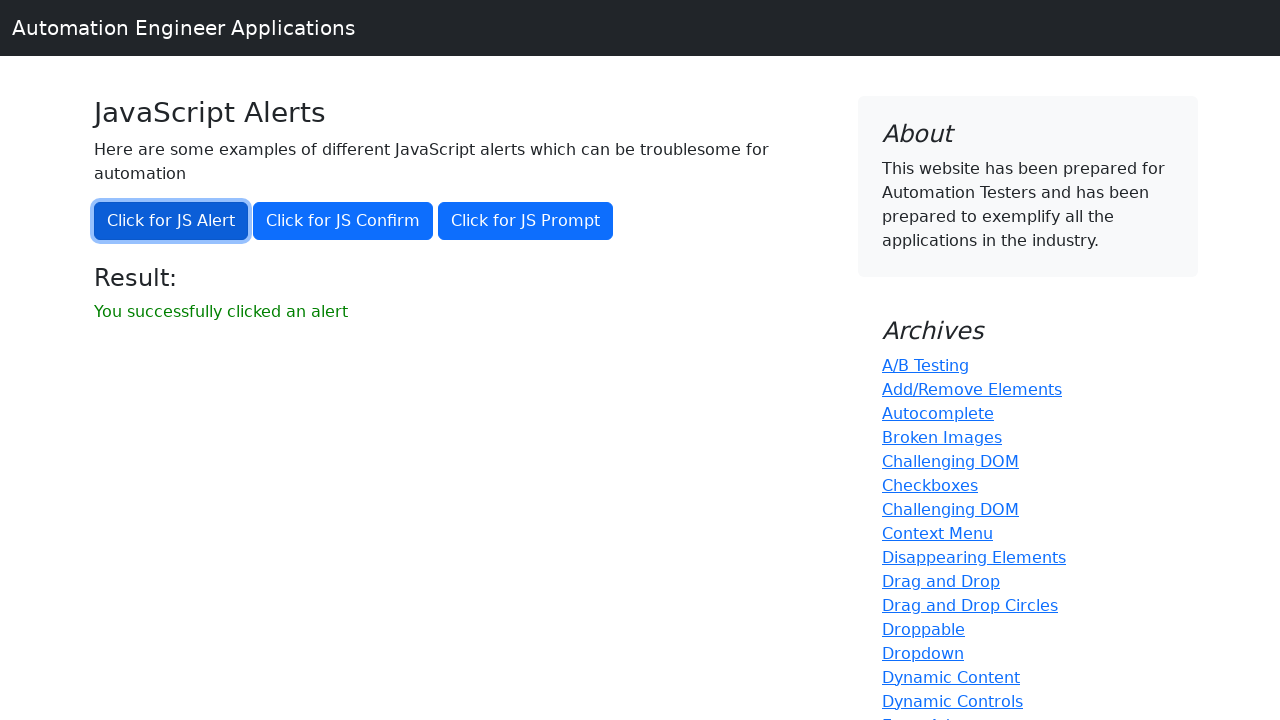

Verified that result message displays 'You successfully clicked an alert'
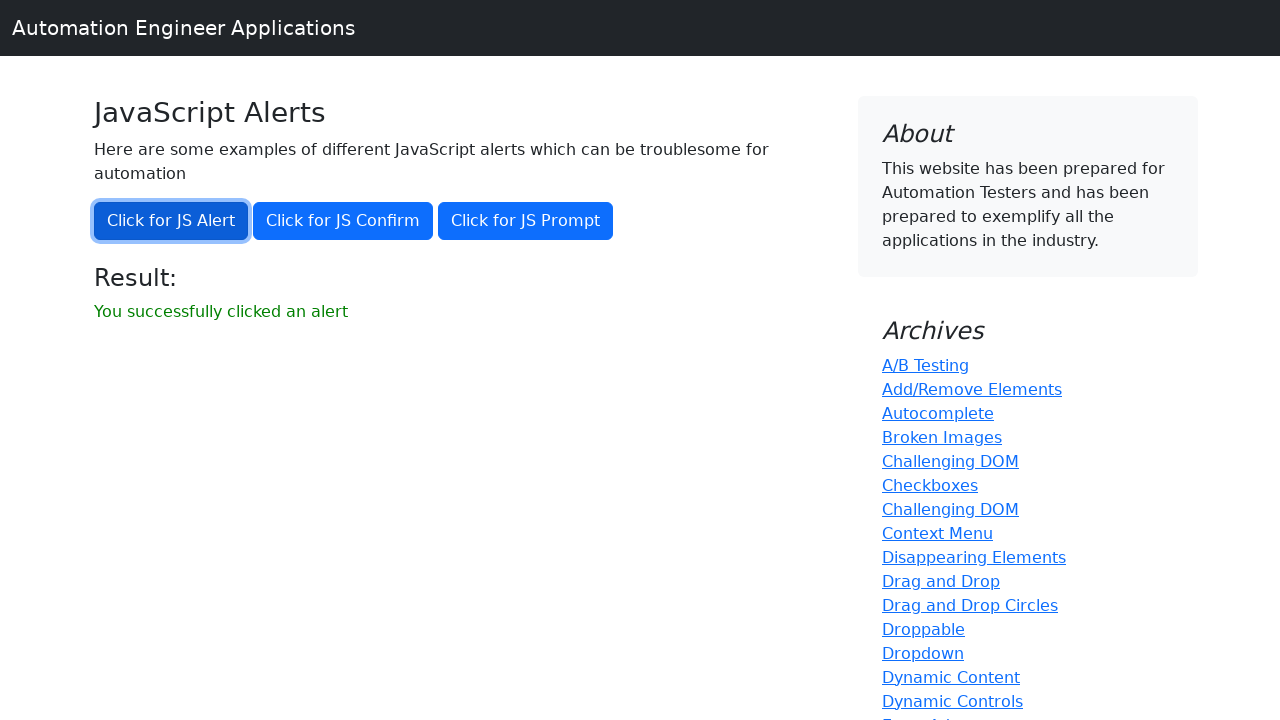

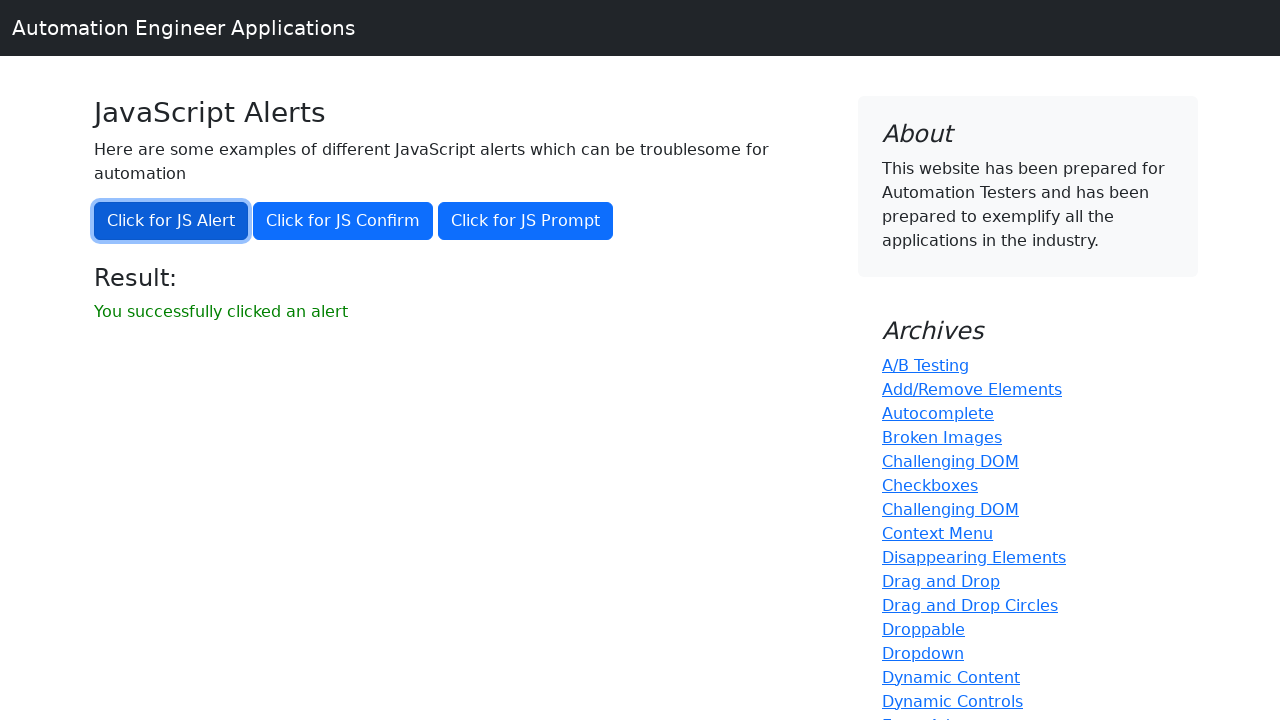